Tests form validation on a contact/order form by entering invalid and valid name and email inputs, verifying that appropriate validation messages are displayed or hidden based on input validity.

Starting URL: https://sia0.github.io/Apni-Dukaan/

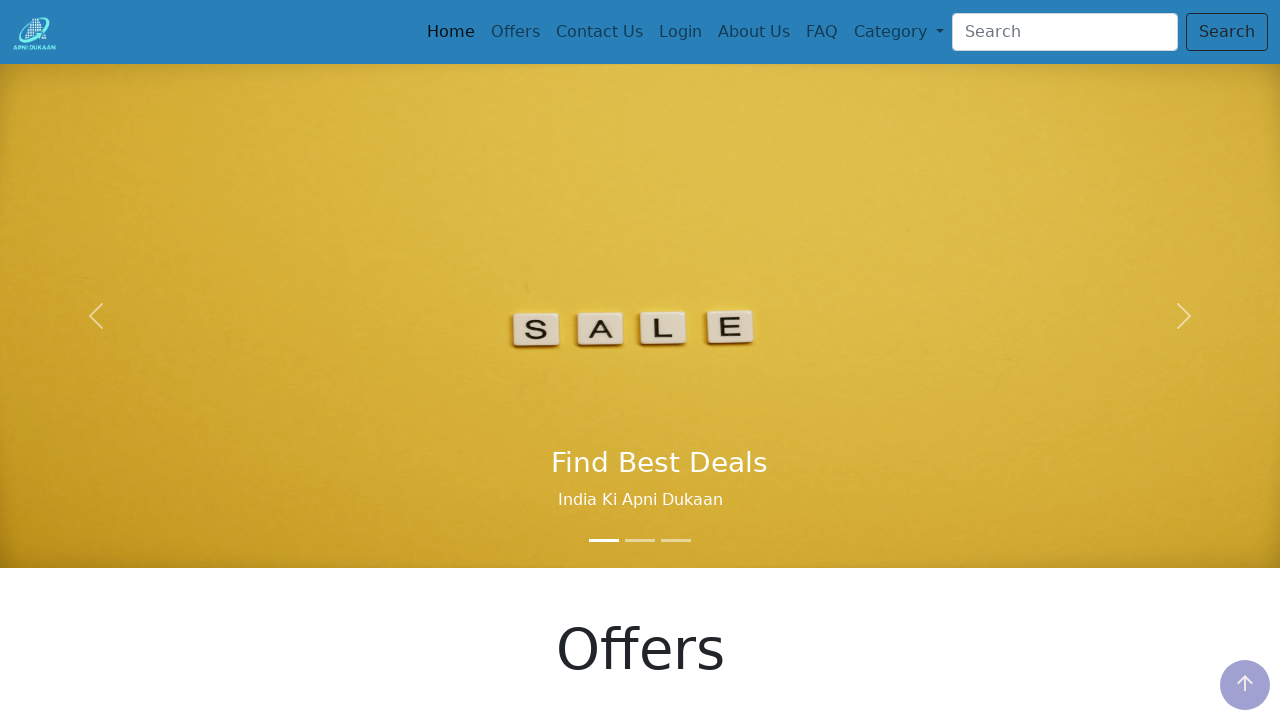

Set viewport size to 1552x840
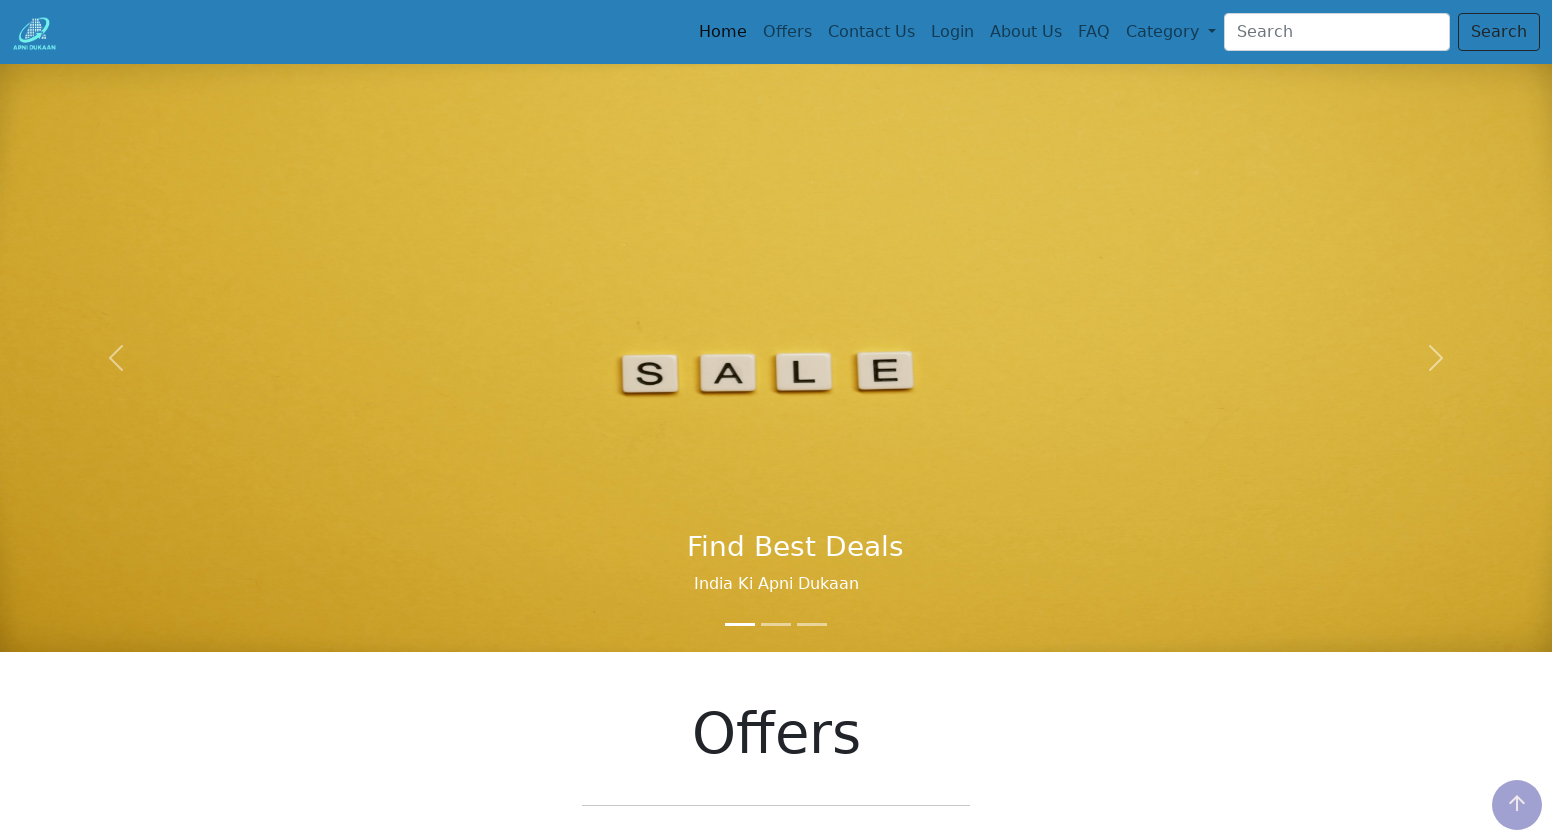

Clicked on Contact/Form section in navigation at (871, 32) on .nav-item:nth-child(3) > .nav-link
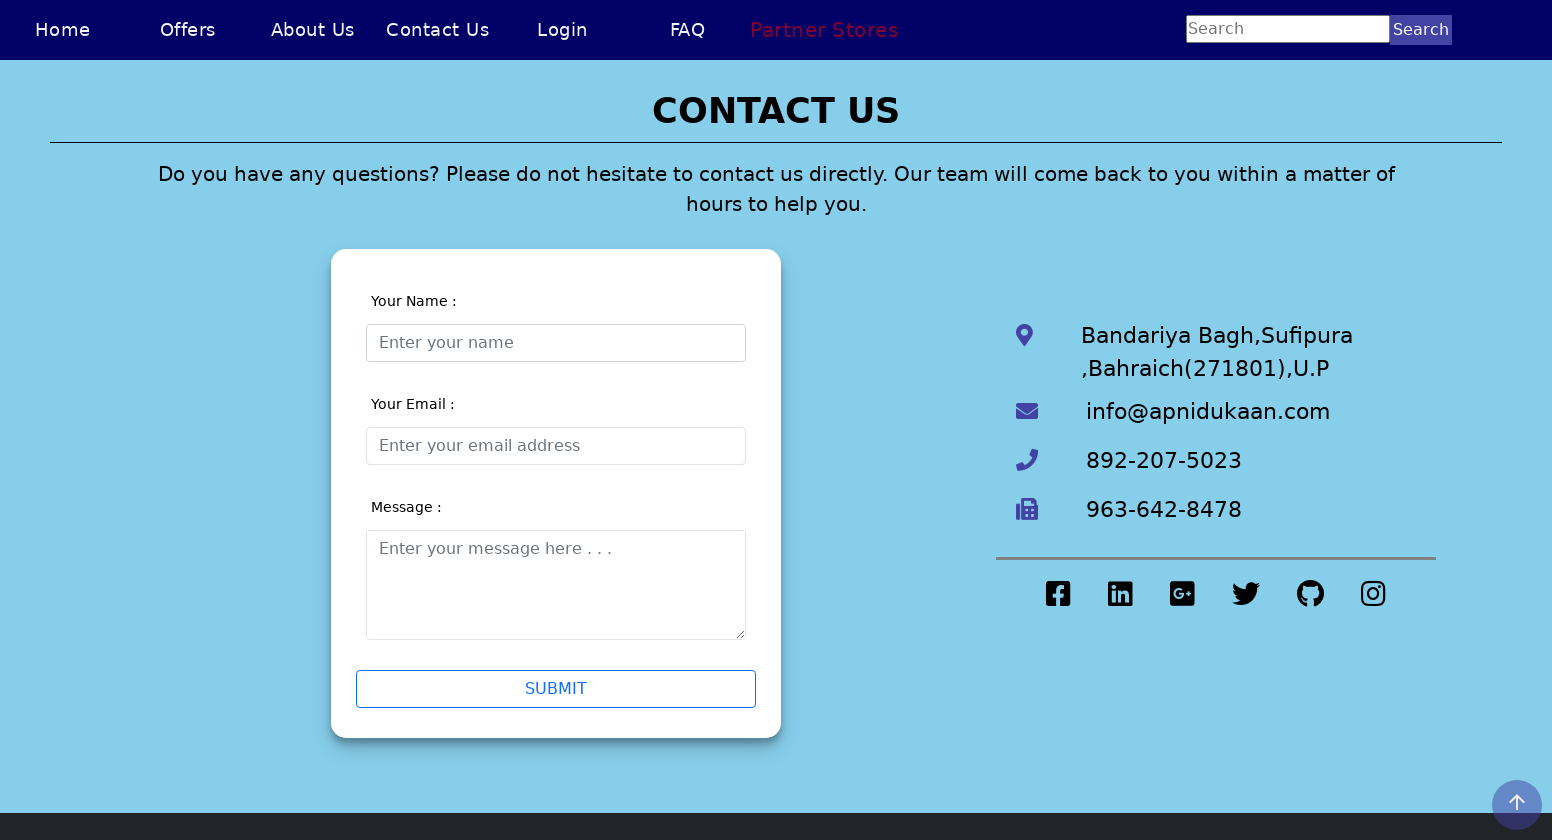

Clicked on name input field at (556, 342) on #validationCustom01
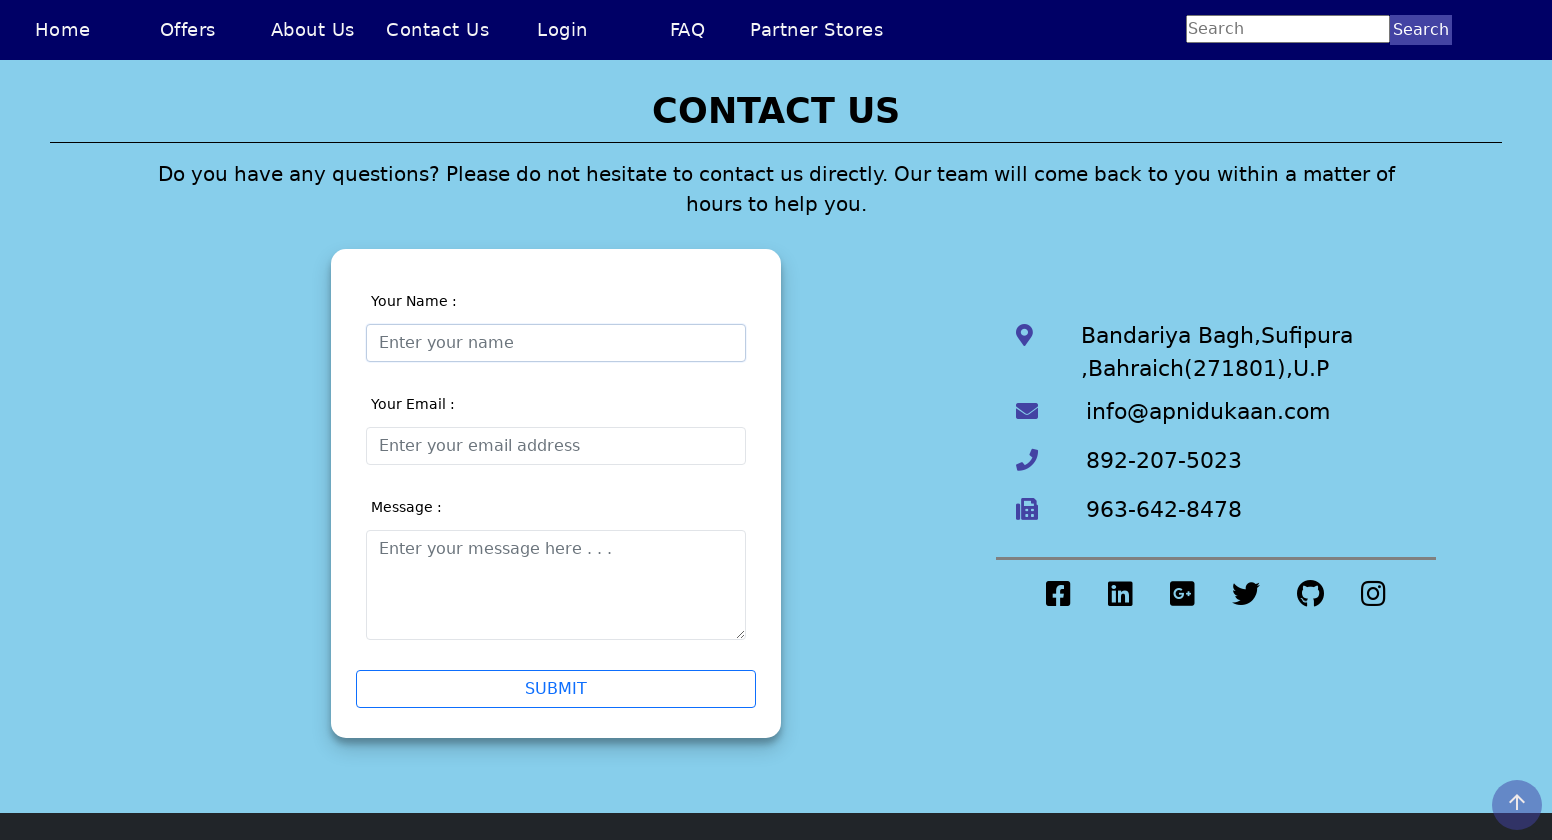

Entered invalid name with number: 'Sia Chong Perng5' on #validationCustom01
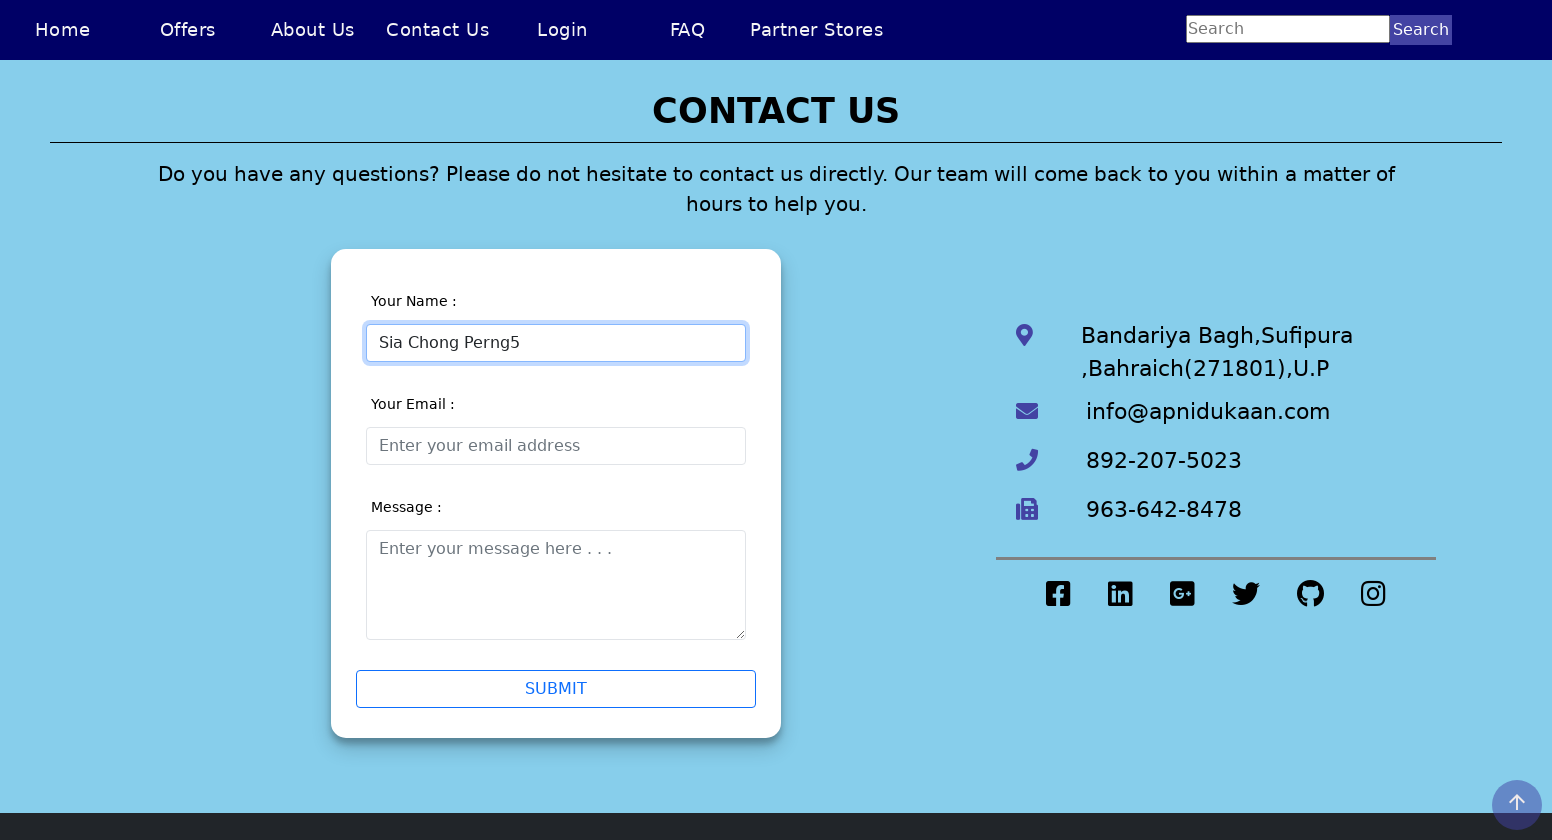

Clicked on email field to trigger name validation at (556, 446) on #validationCustom02
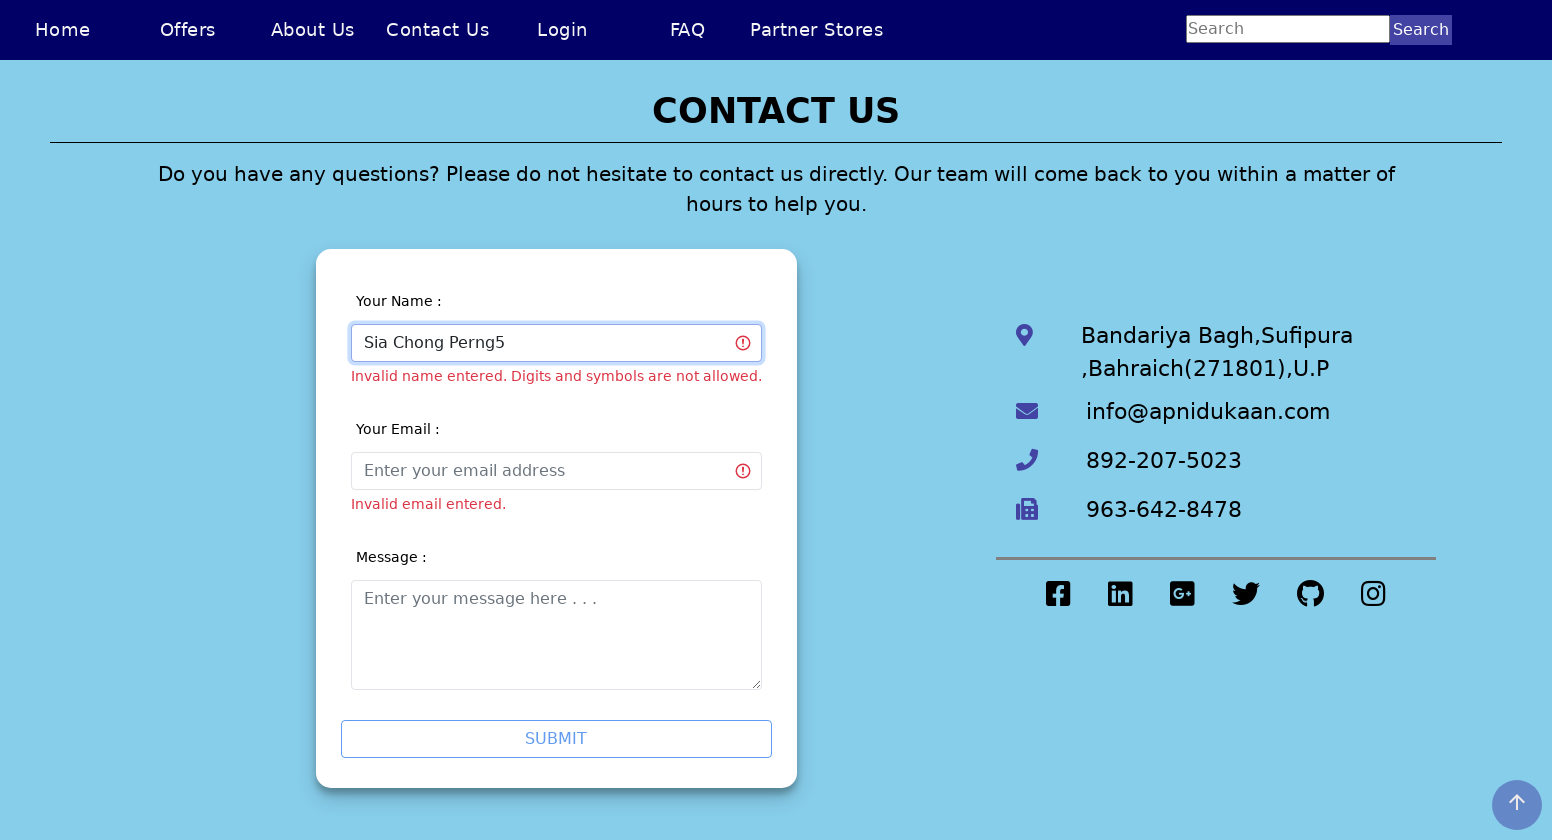

Clicked elsewhere to trigger blur validation at (556, 466) on .input-container:nth-child(2)
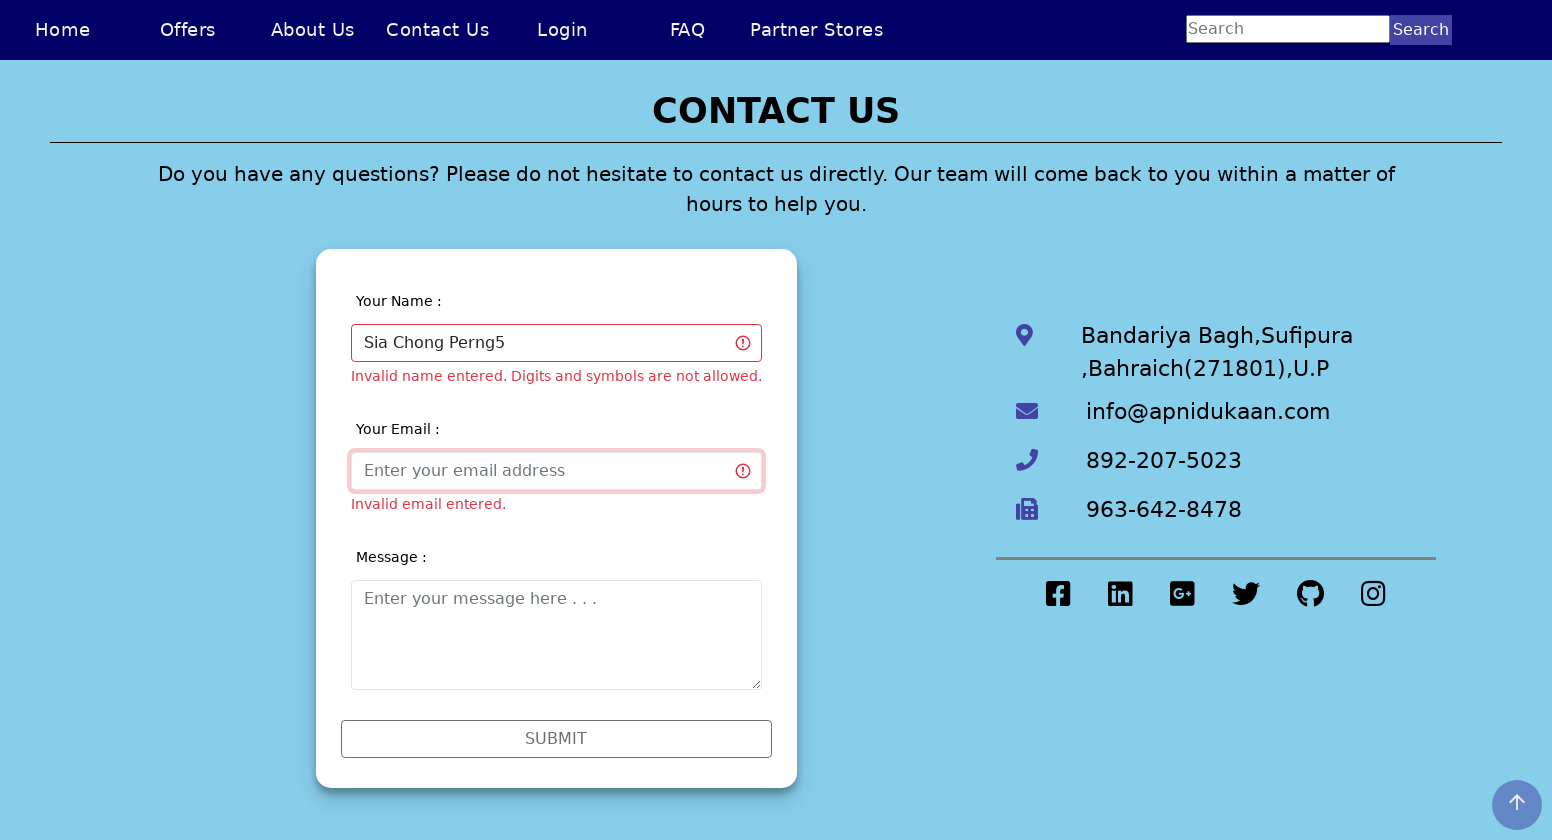

Waited 500ms for validation message to appear
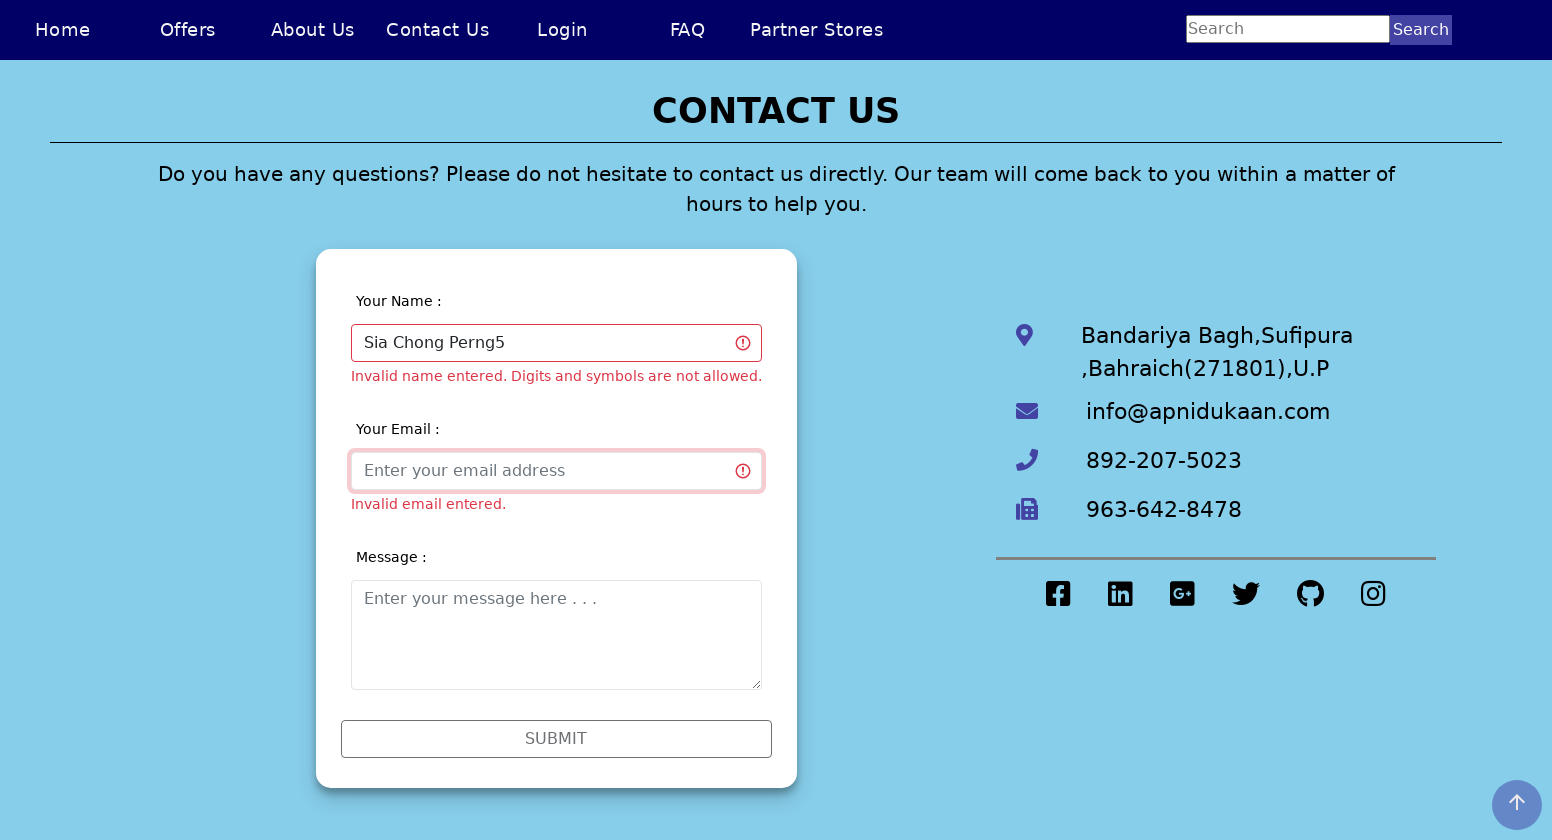

Clicked on name field to clear and re-enter at (556, 342) on #validationCustom01
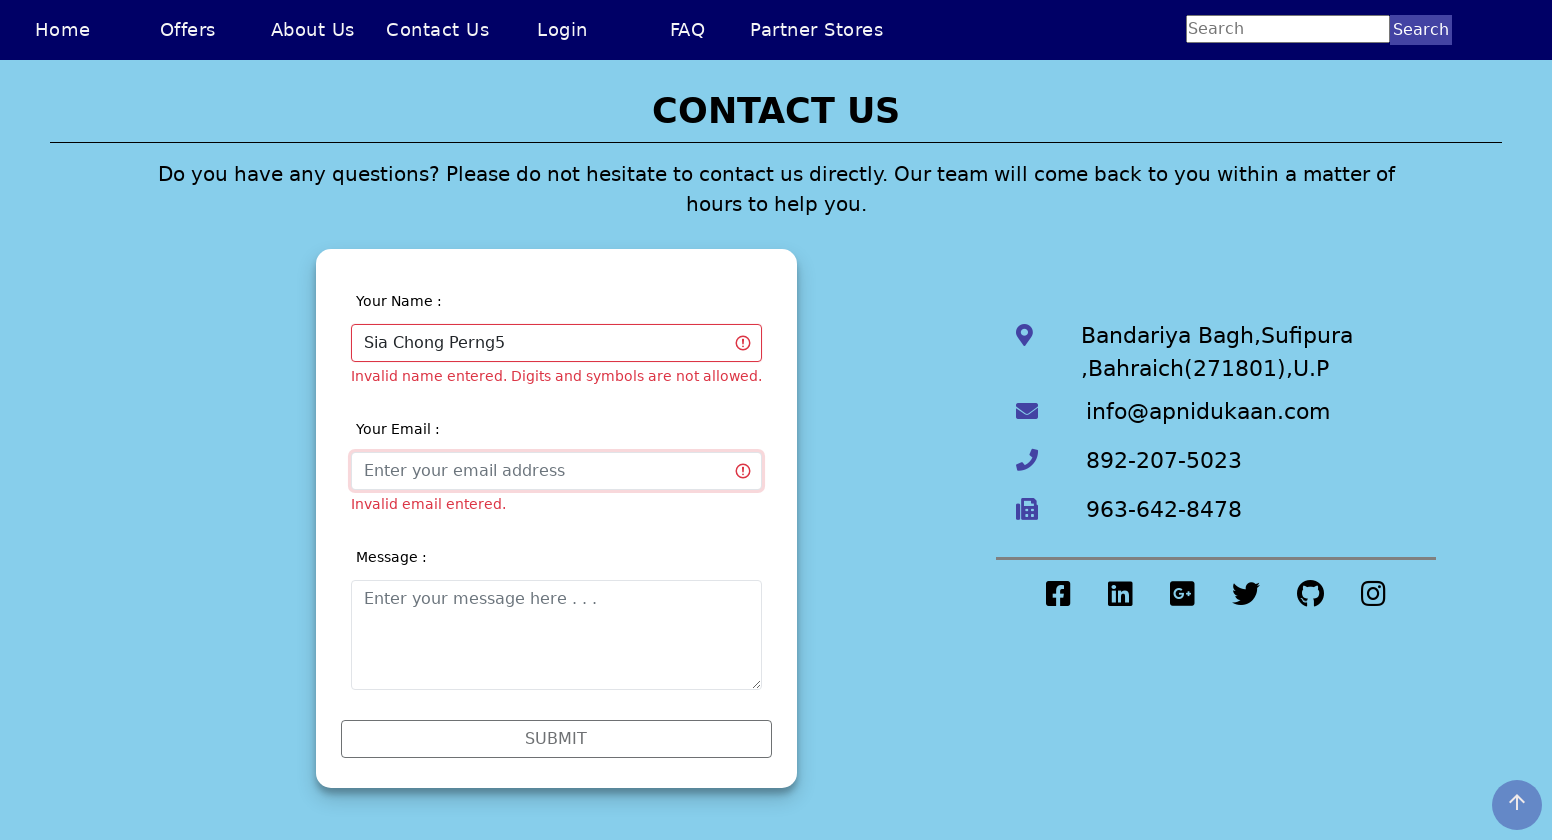

Cleared the name field on #validationCustom01
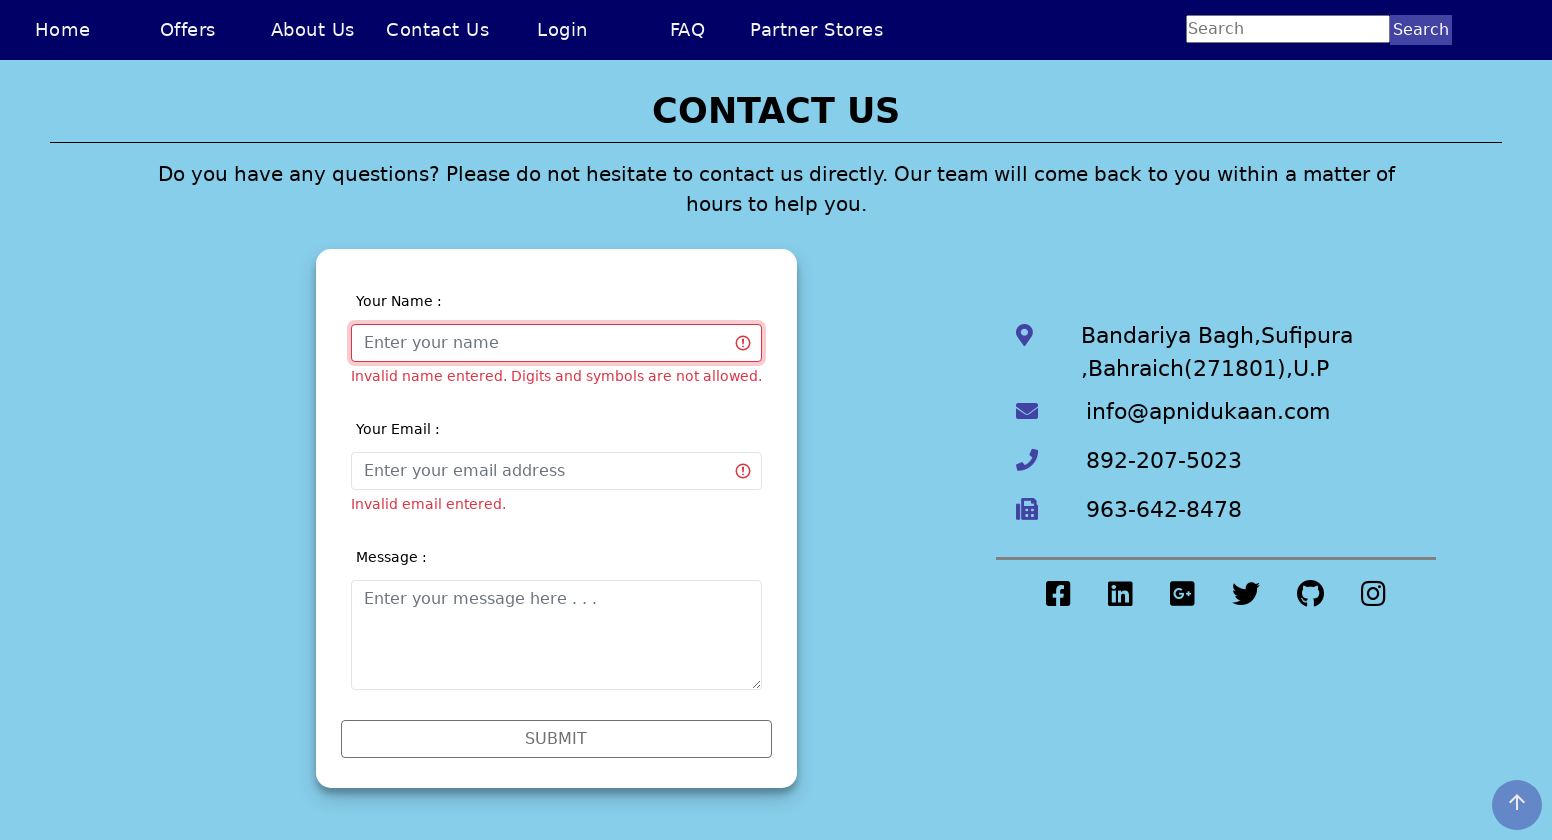

Entered valid name: 'Sia Chong Perng' on #validationCustom01
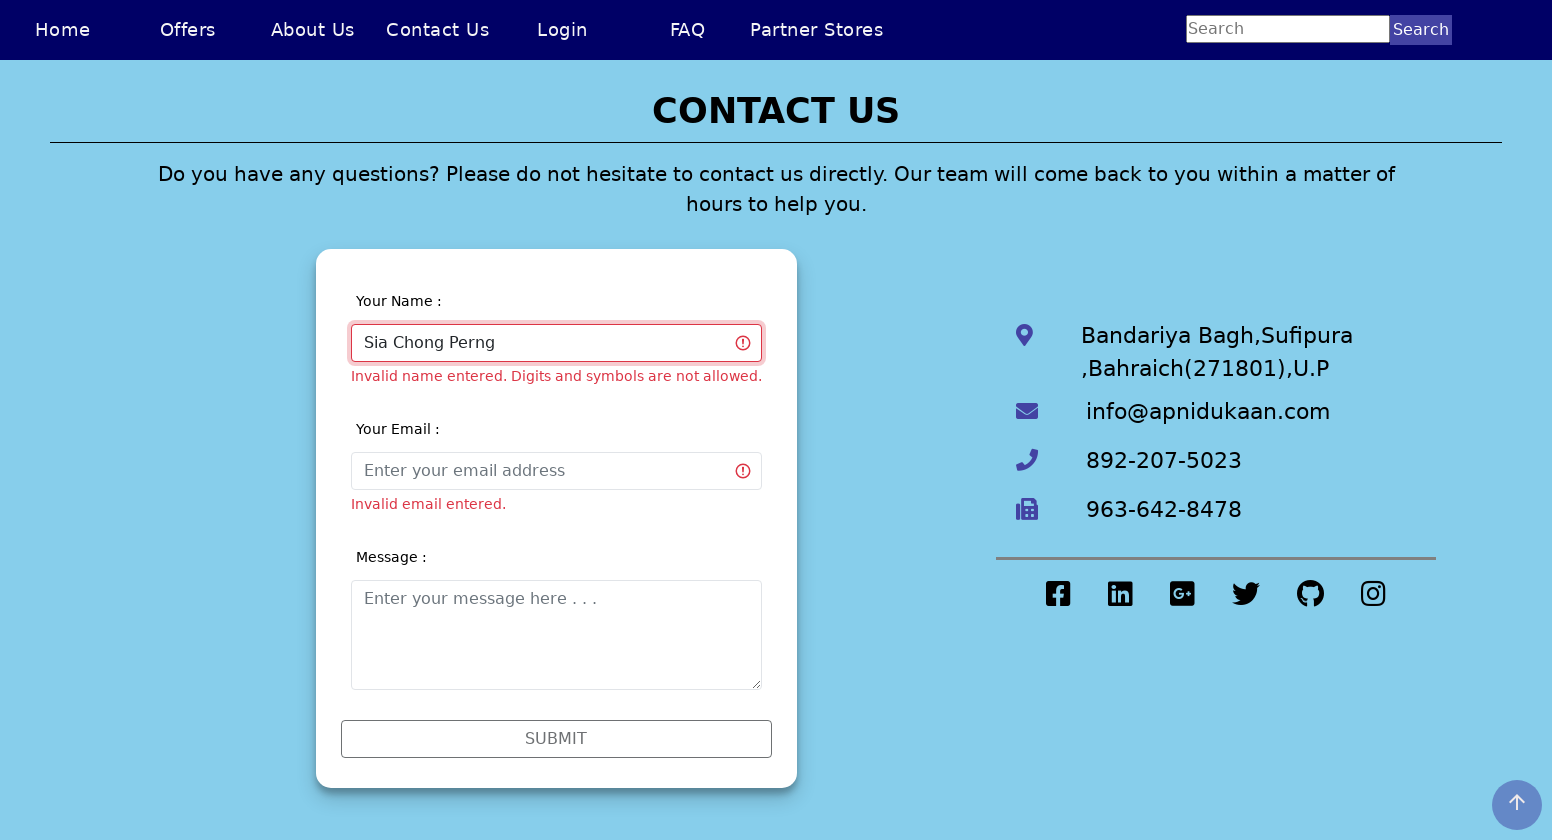

Clicked on email field at (556, 470) on #validationCustom02
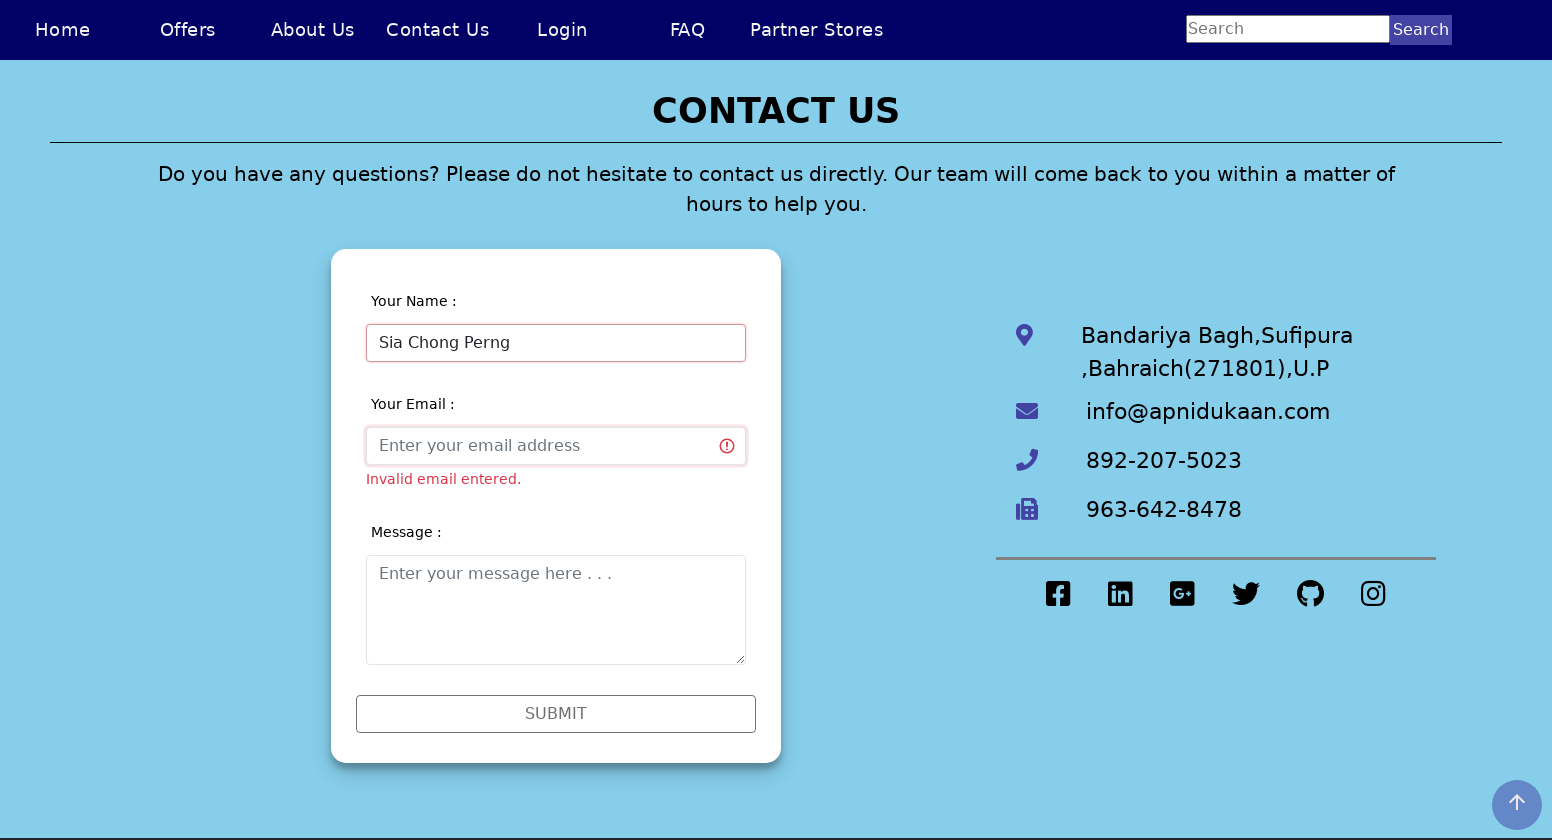

Clicked elsewhere to trigger name validation check at (556, 440) on .input-container:nth-child(2)
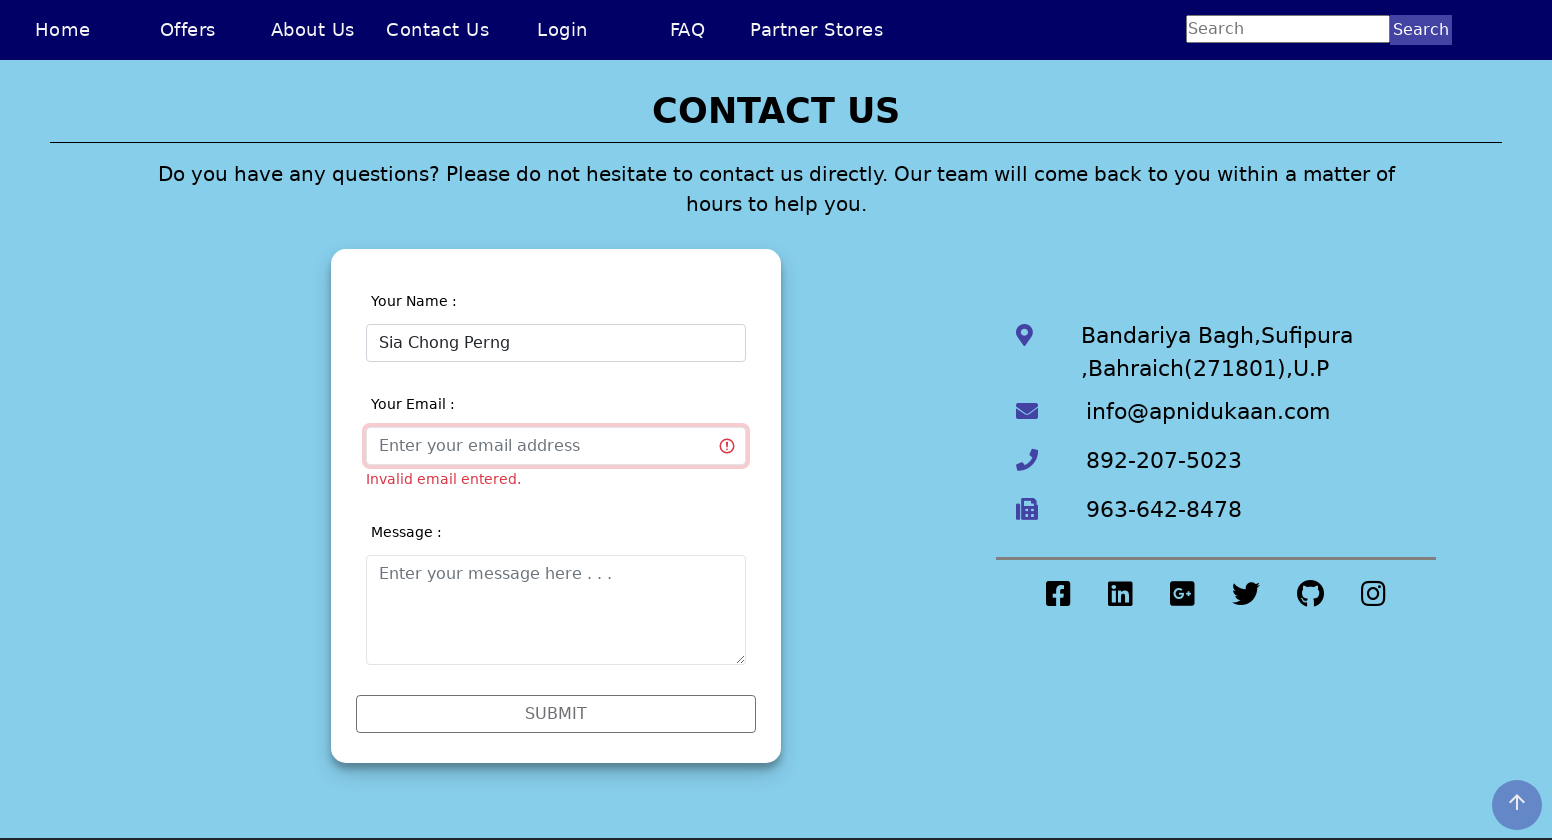

Clicked on email field again at (556, 446) on #validationCustom02
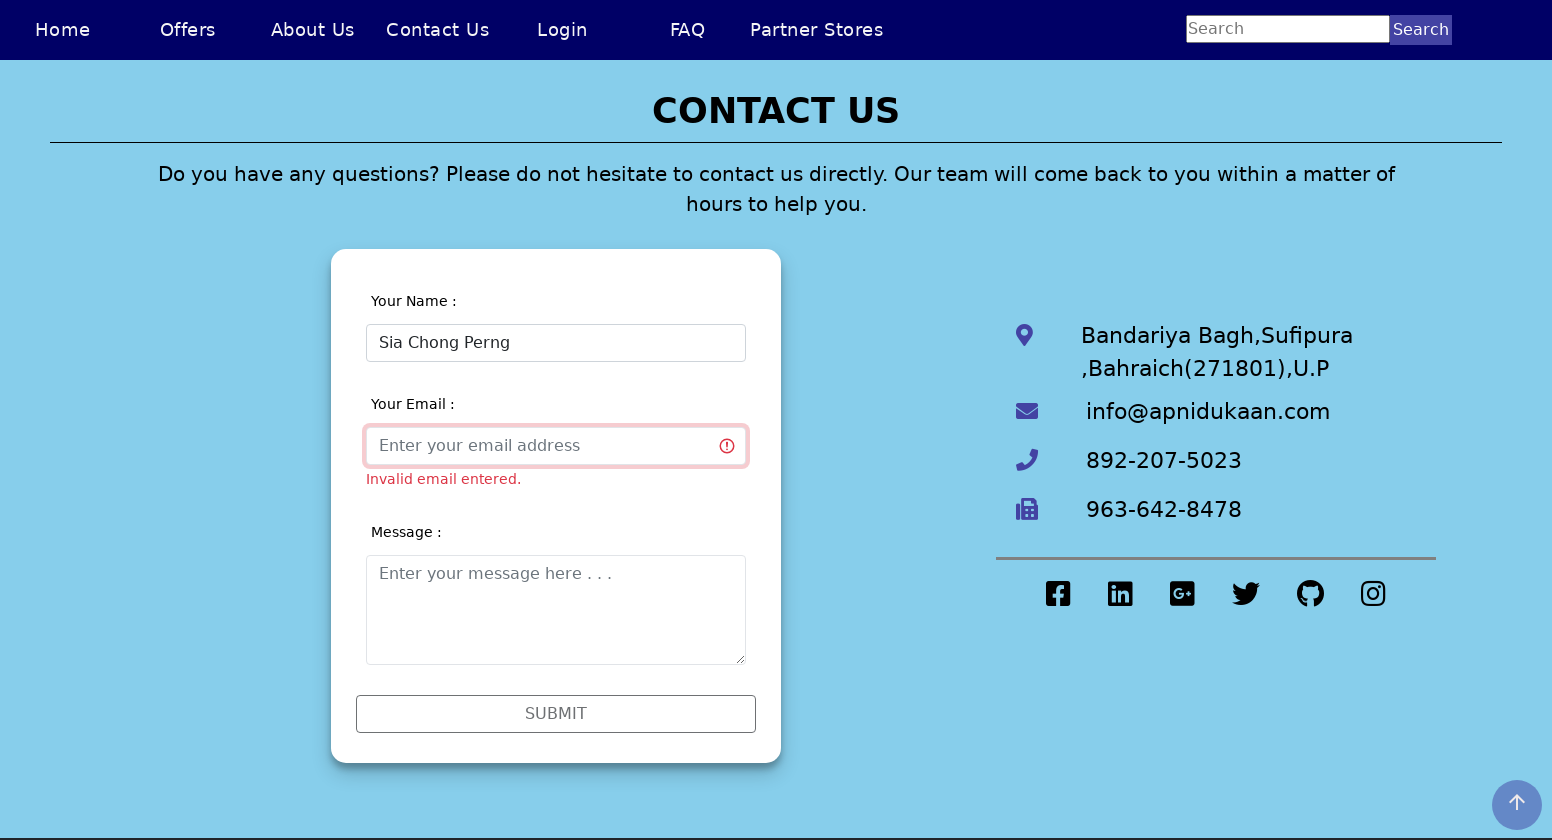

Entered invalid email without domain: 'chongperngsia' on #validationCustom02
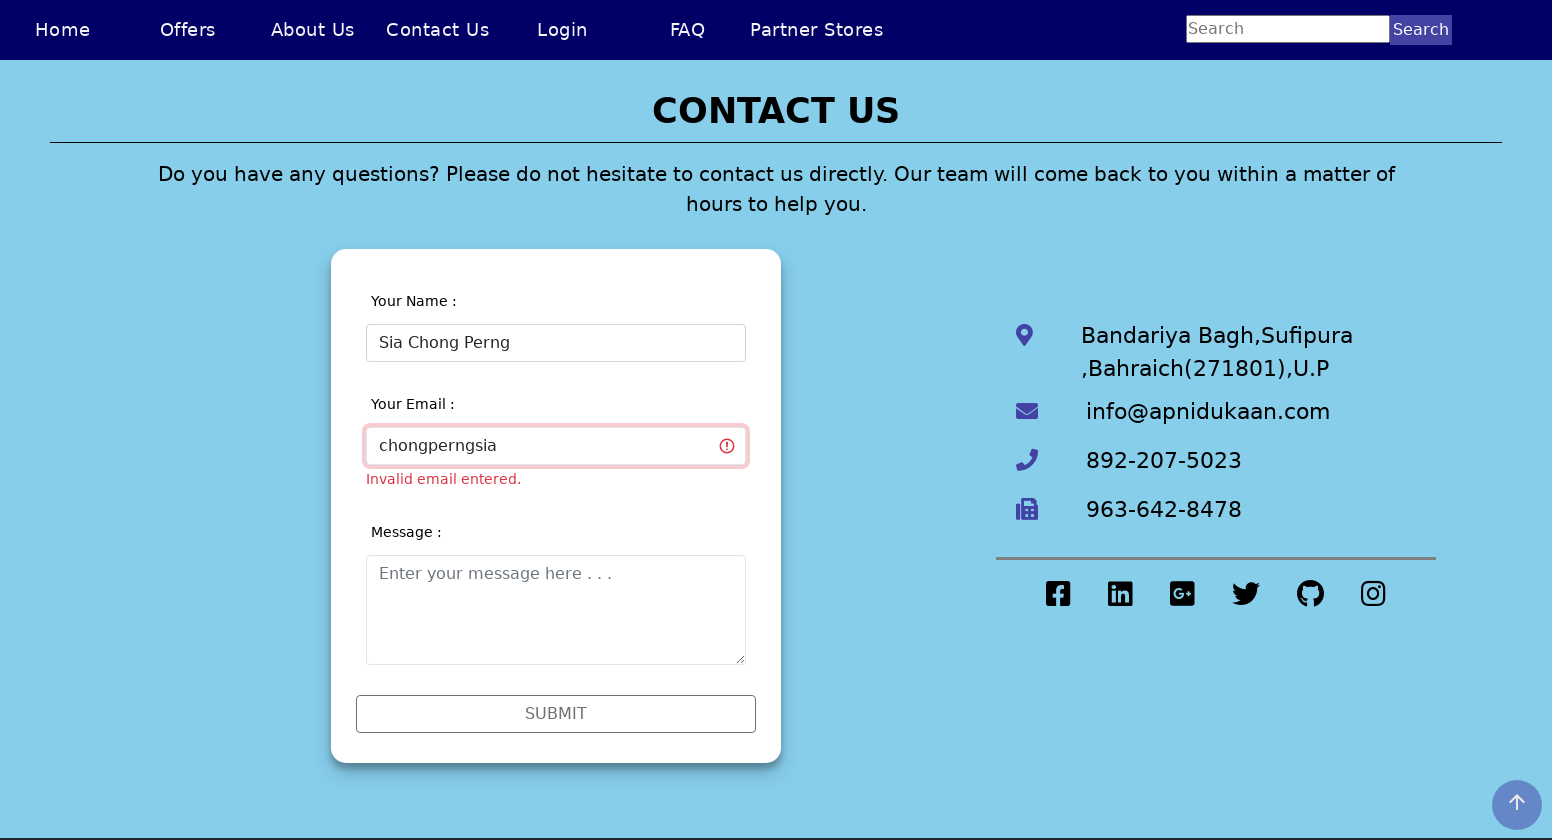

Clicked elsewhere to trigger email validation at (556, 440) on .input-container:nth-child(2)
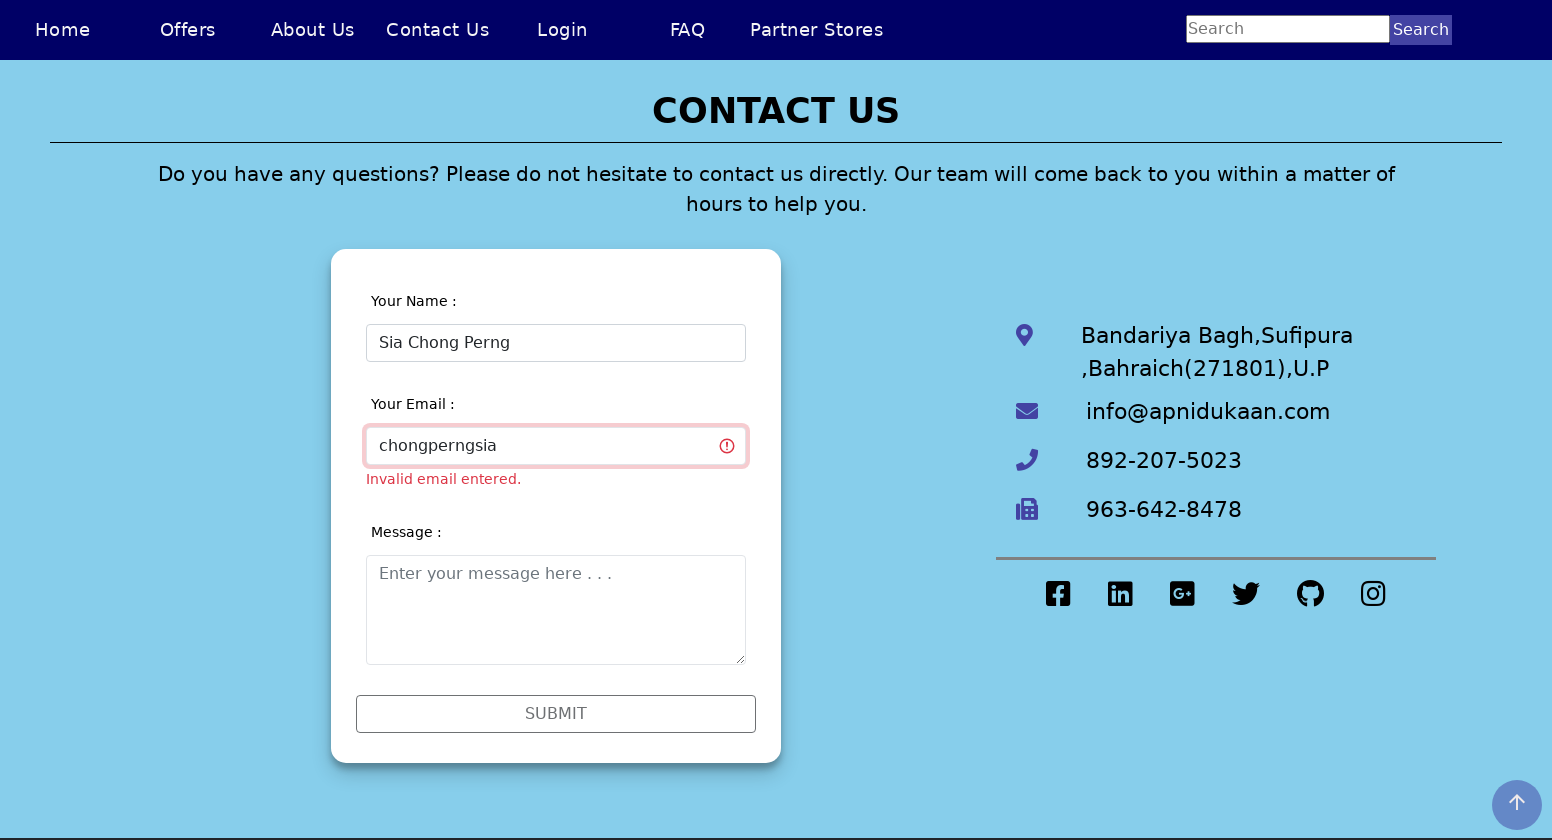

Clicked on email field again to update at (556, 446) on #validationCustom02
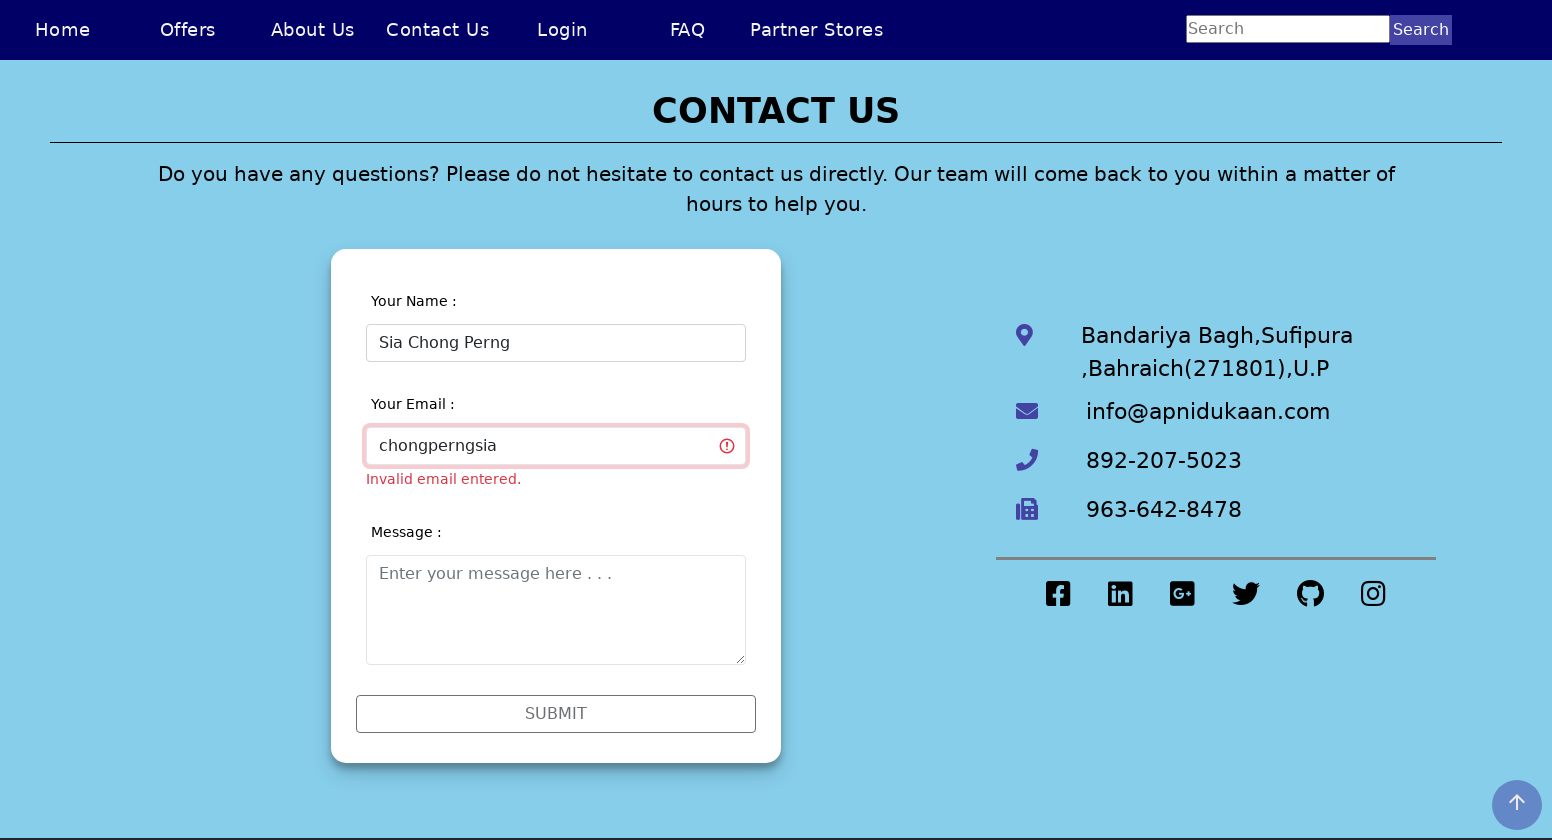

Cleared email field on #validationCustom02
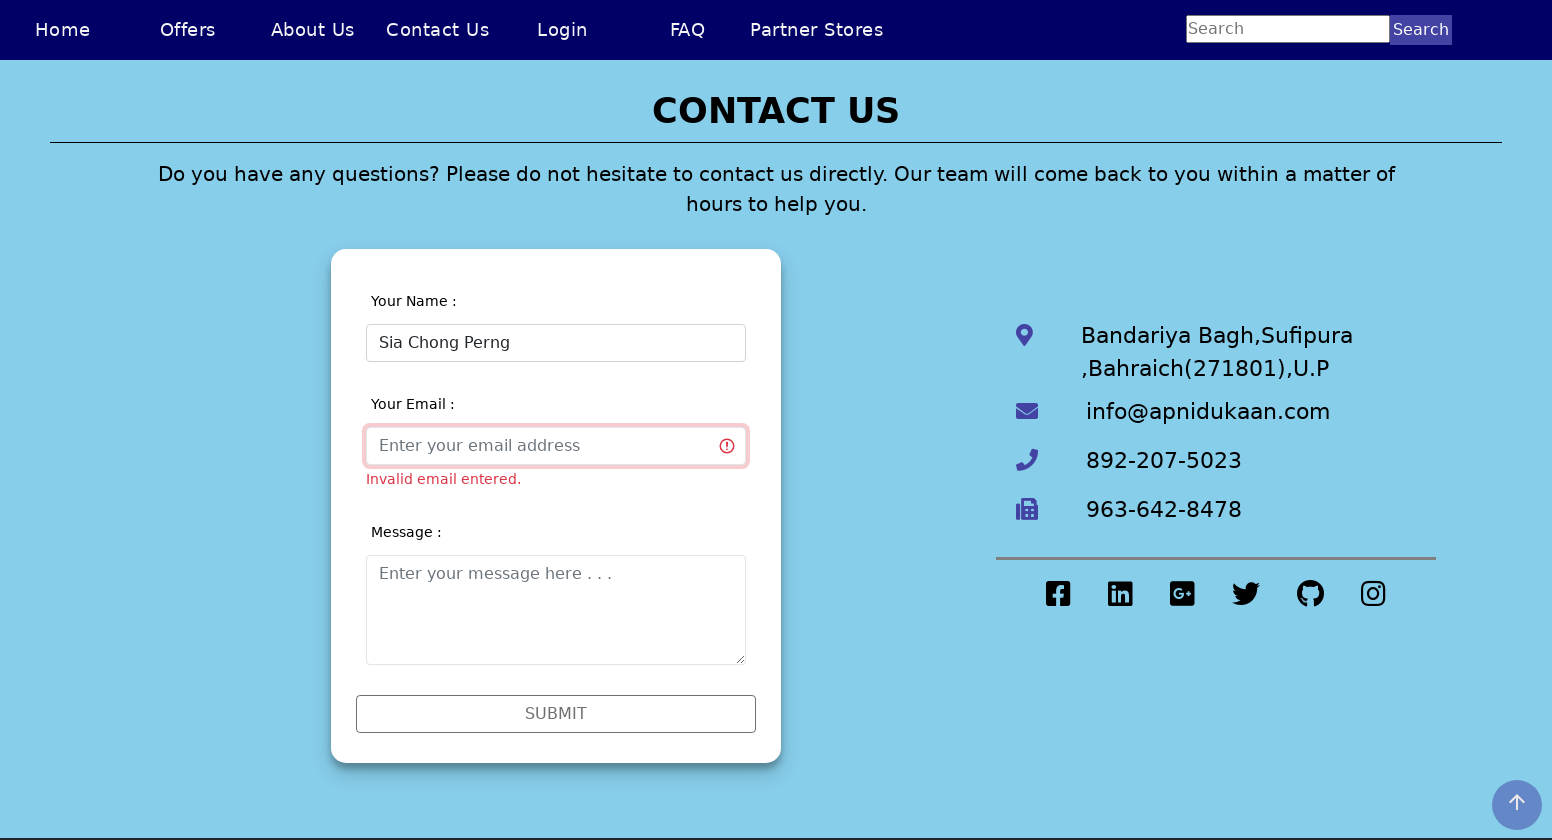

Entered email with partial domain (still invalid): 'chongperngsia@hotmail' on #validationCustom02
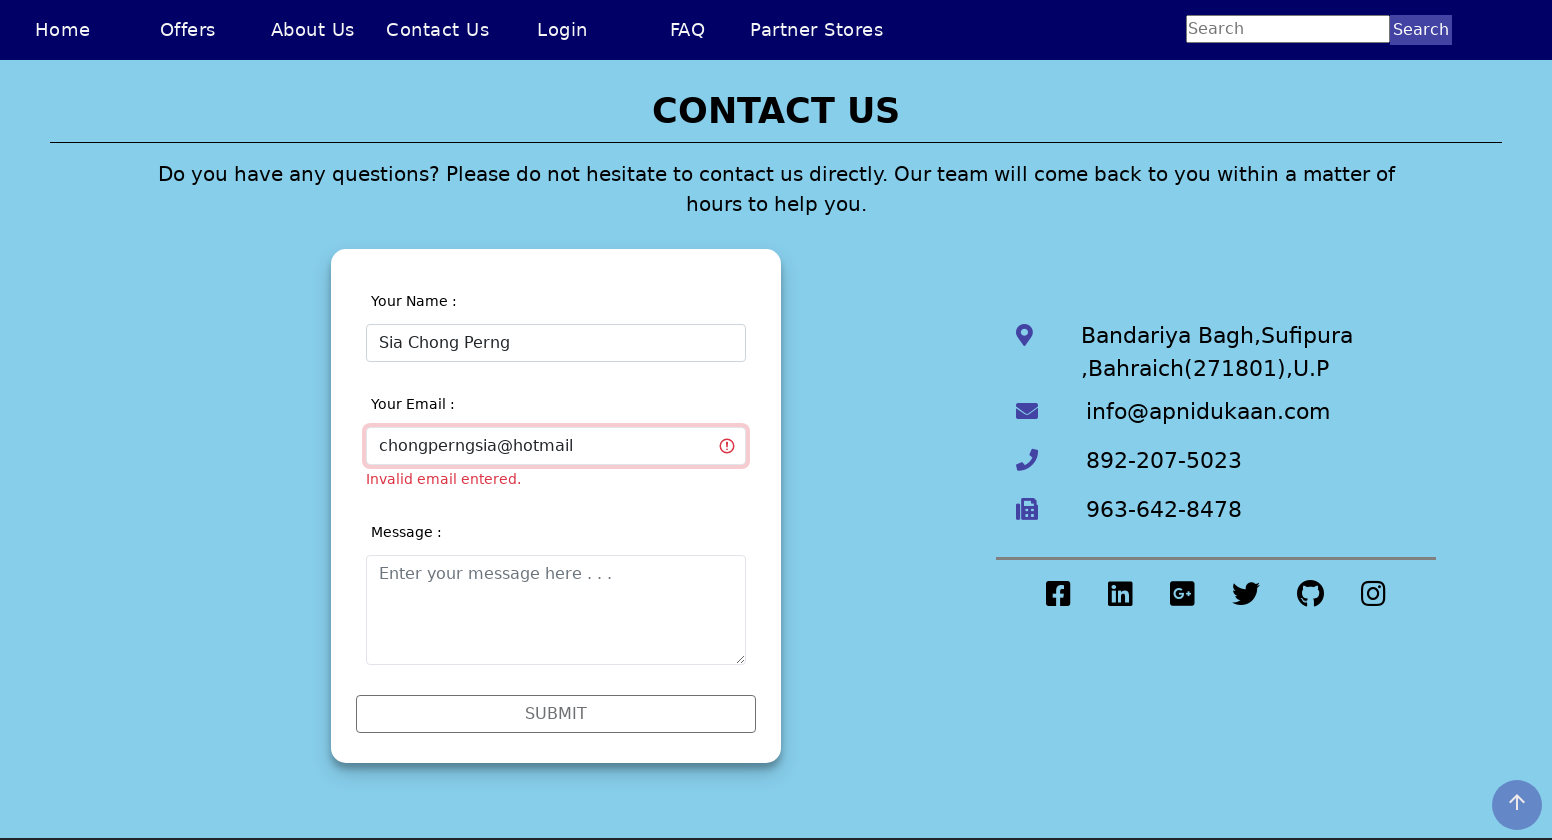

Clicked elsewhere to trigger validation for incomplete email at (556, 440) on .input-container:nth-child(2)
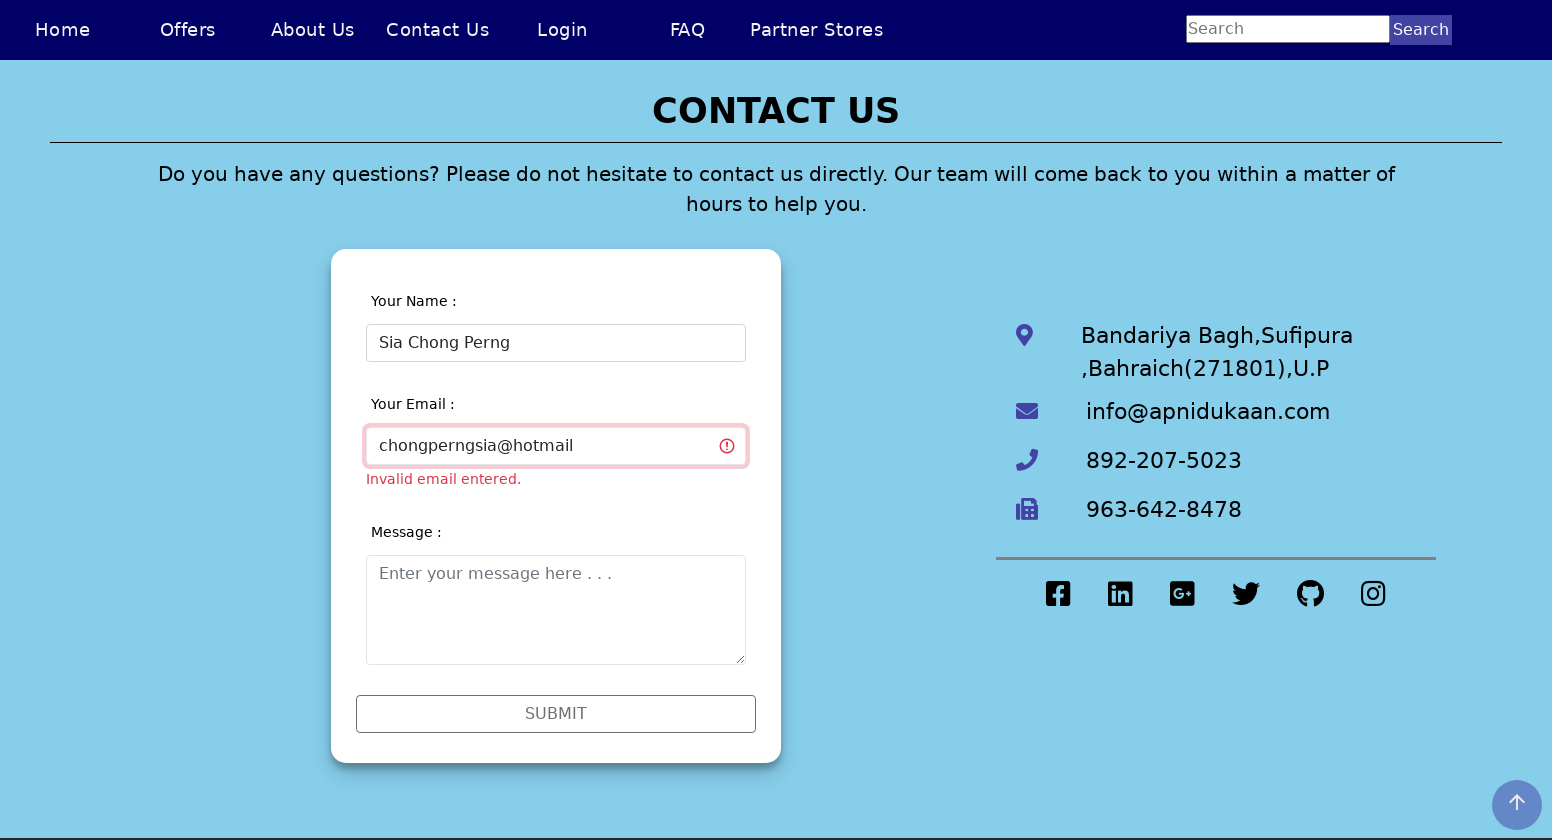

Clicked on email field again to complete at (556, 446) on #validationCustom02
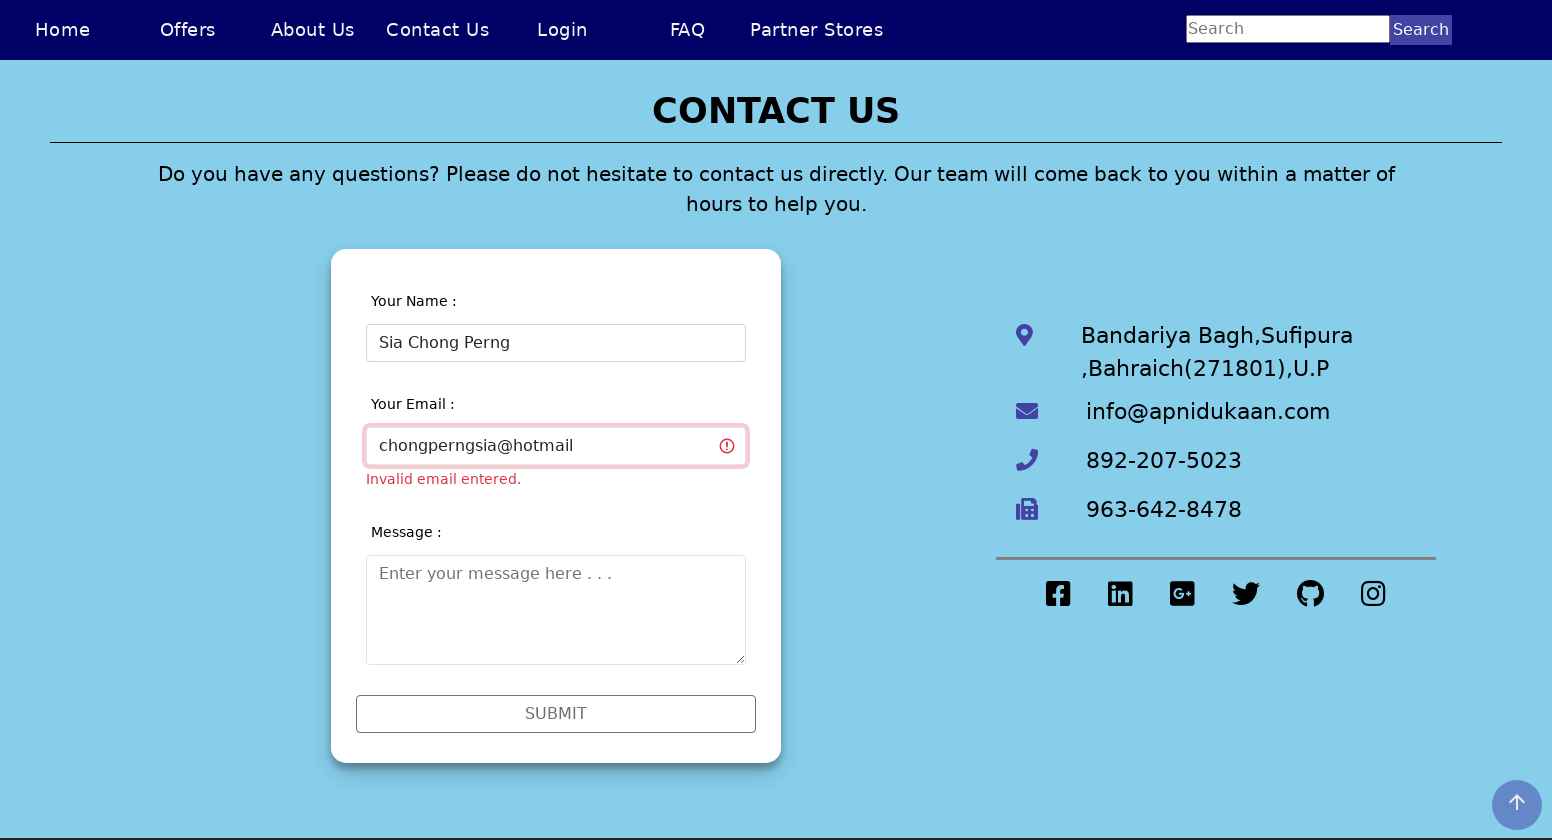

Cleared email field on #validationCustom02
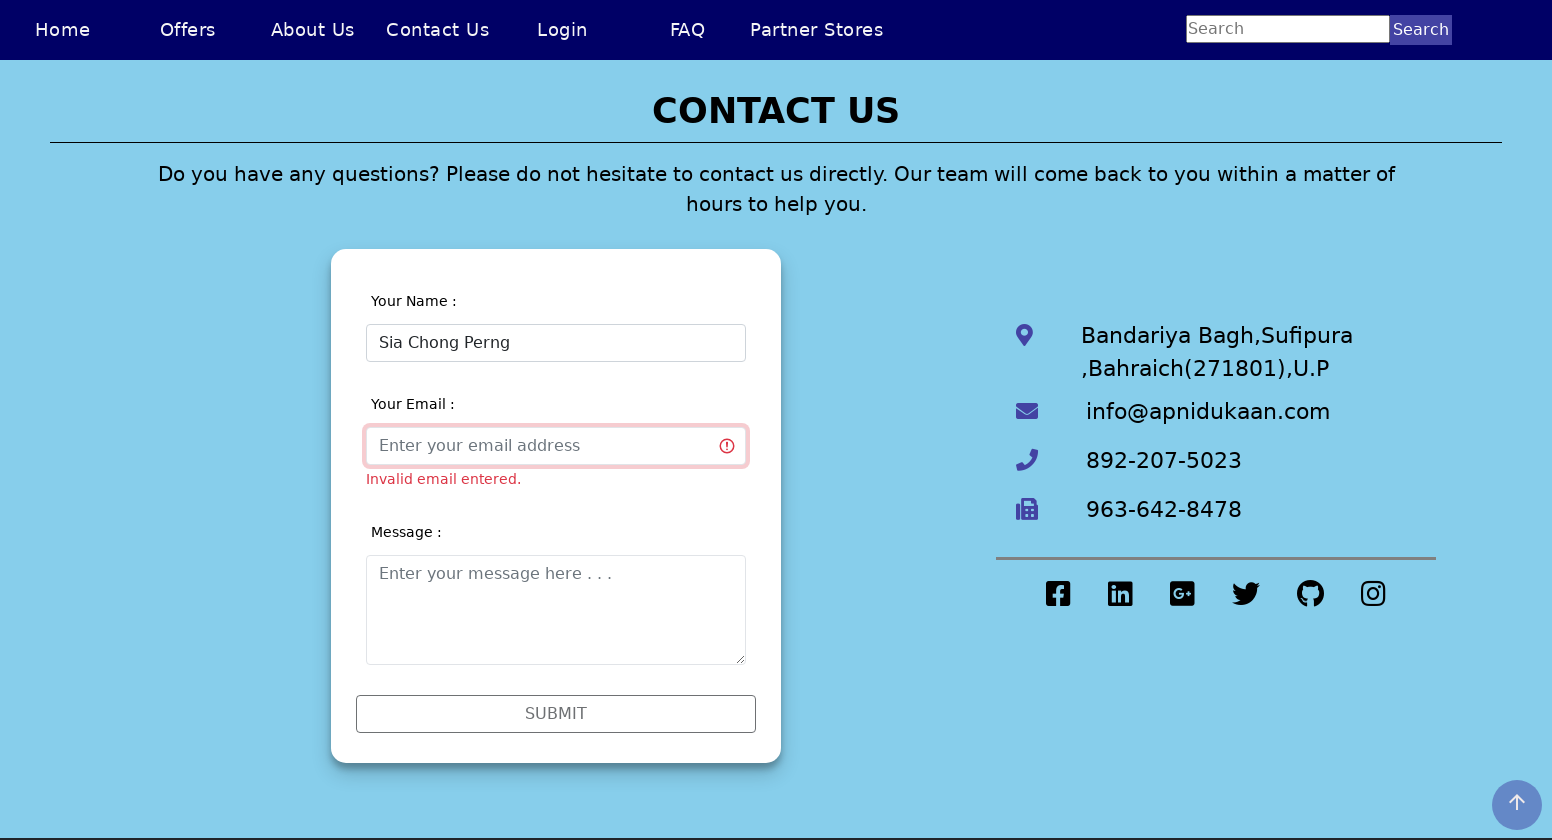

Entered valid email: 'chongperngsia@hotmail.com' on #validationCustom02
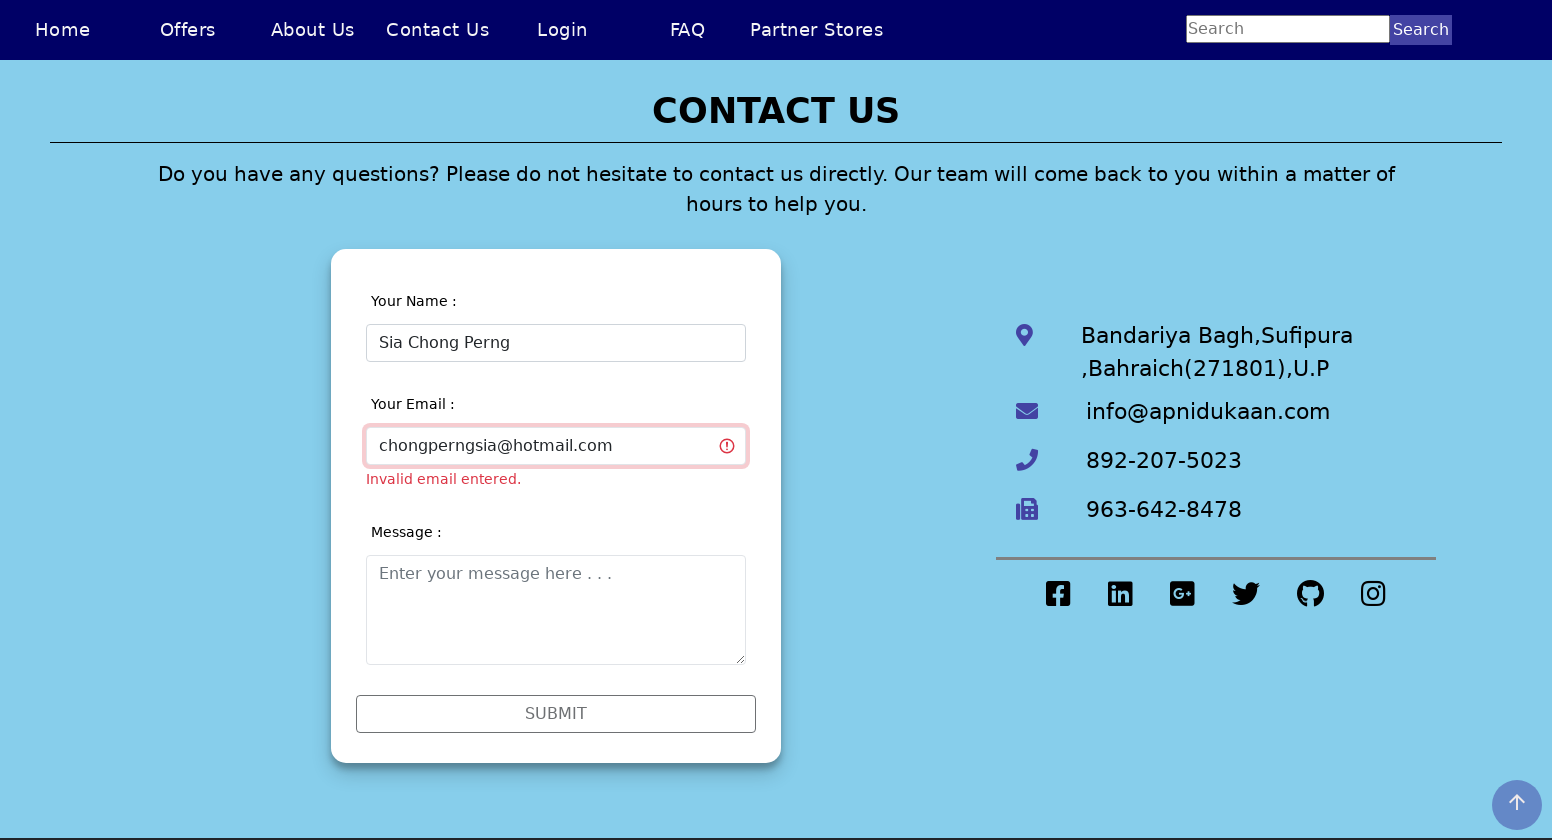

Clicked on next field to trigger final validation at (556, 610) on #validationCustom03
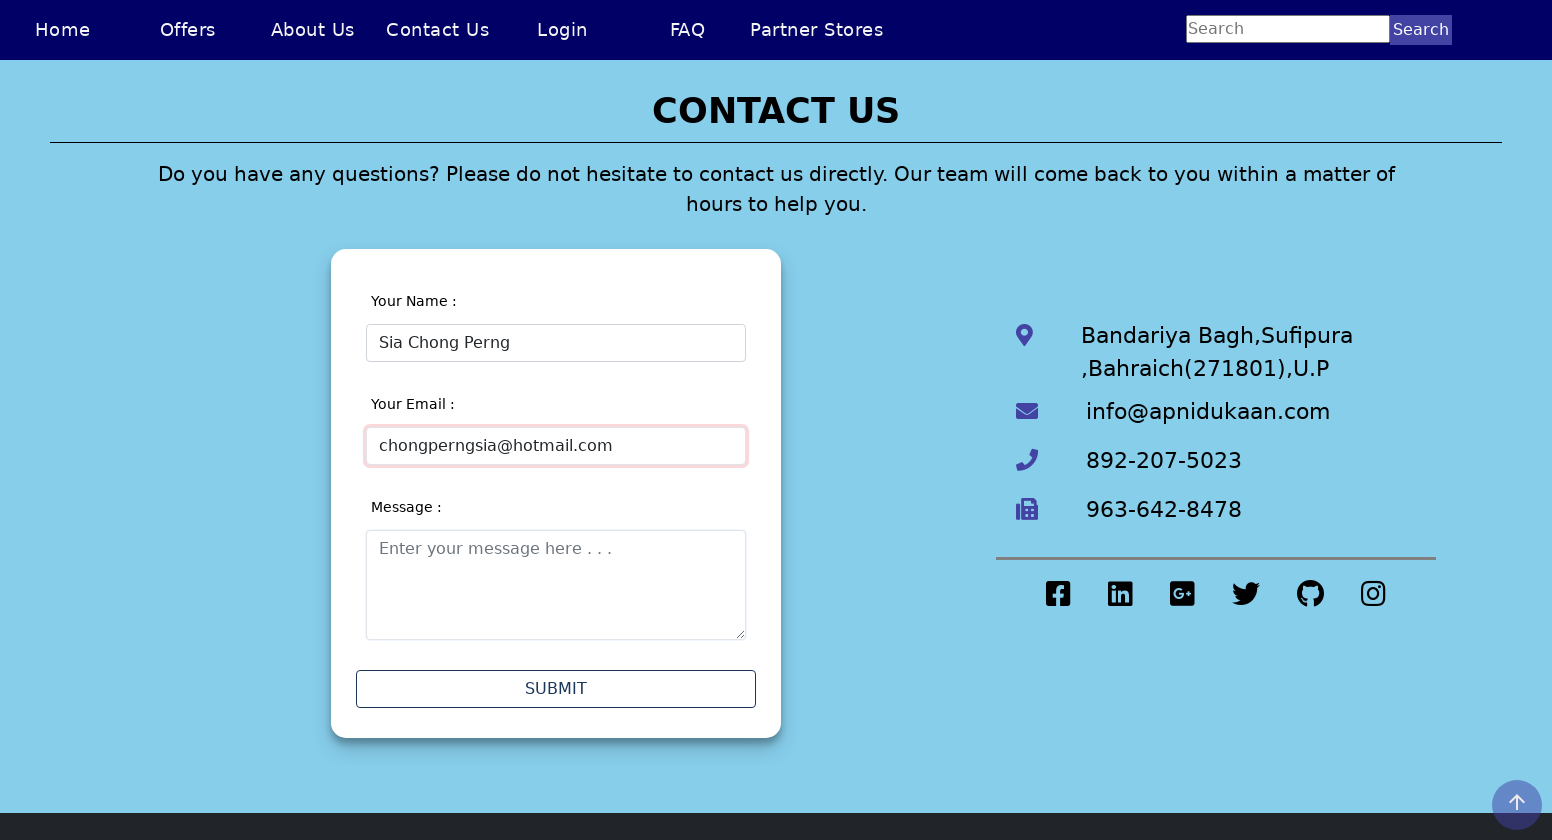

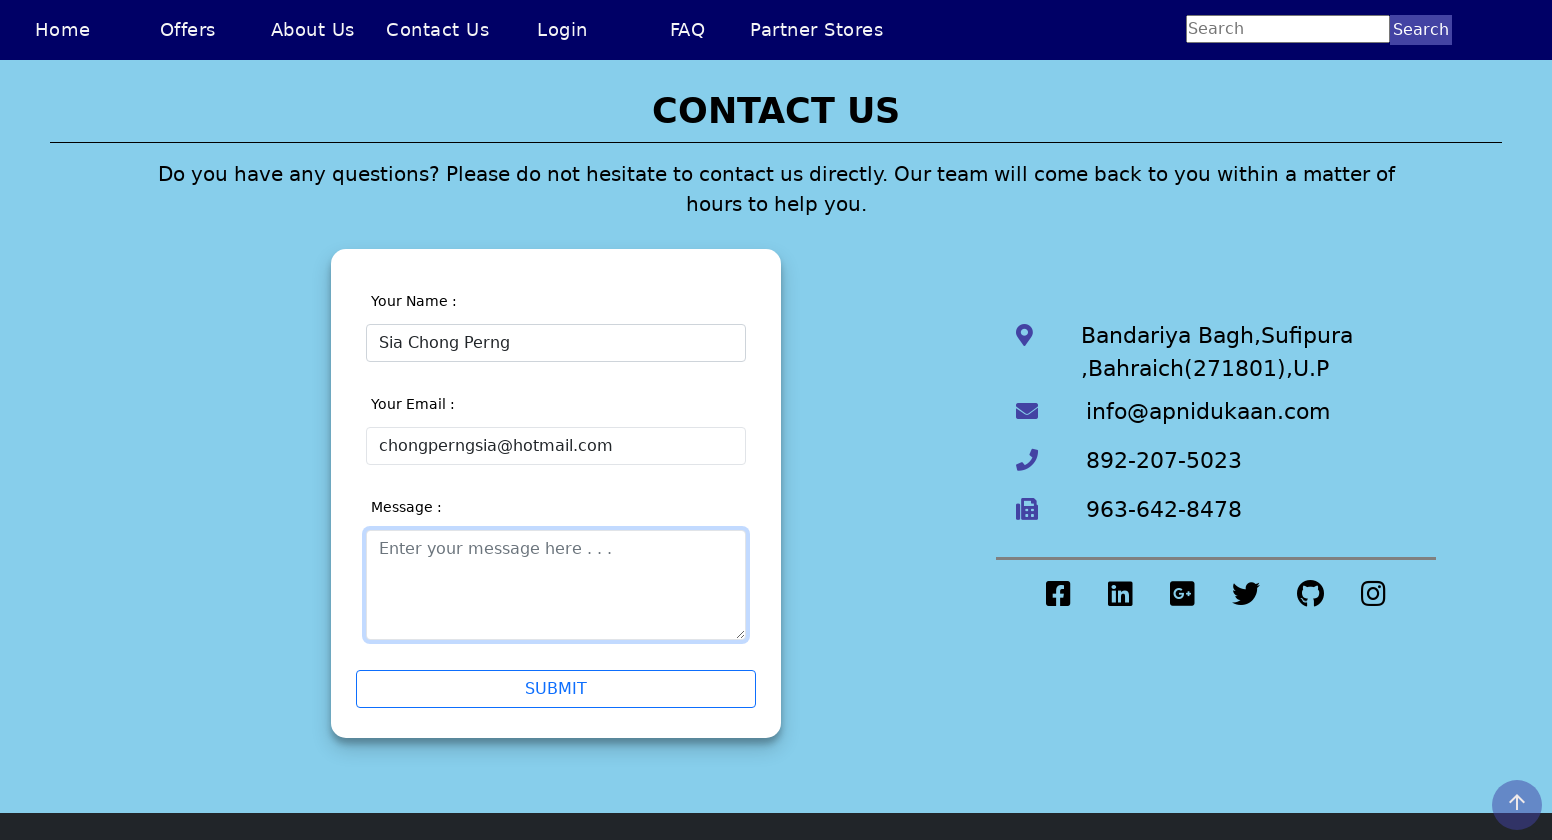